Navigates to a Chinese stock market sector detail page and waits for trading information elements to load, including verifying the brief_info section contains data.

Starting URL: https://quote.eastmoney.com/bk/90.BK0727.html

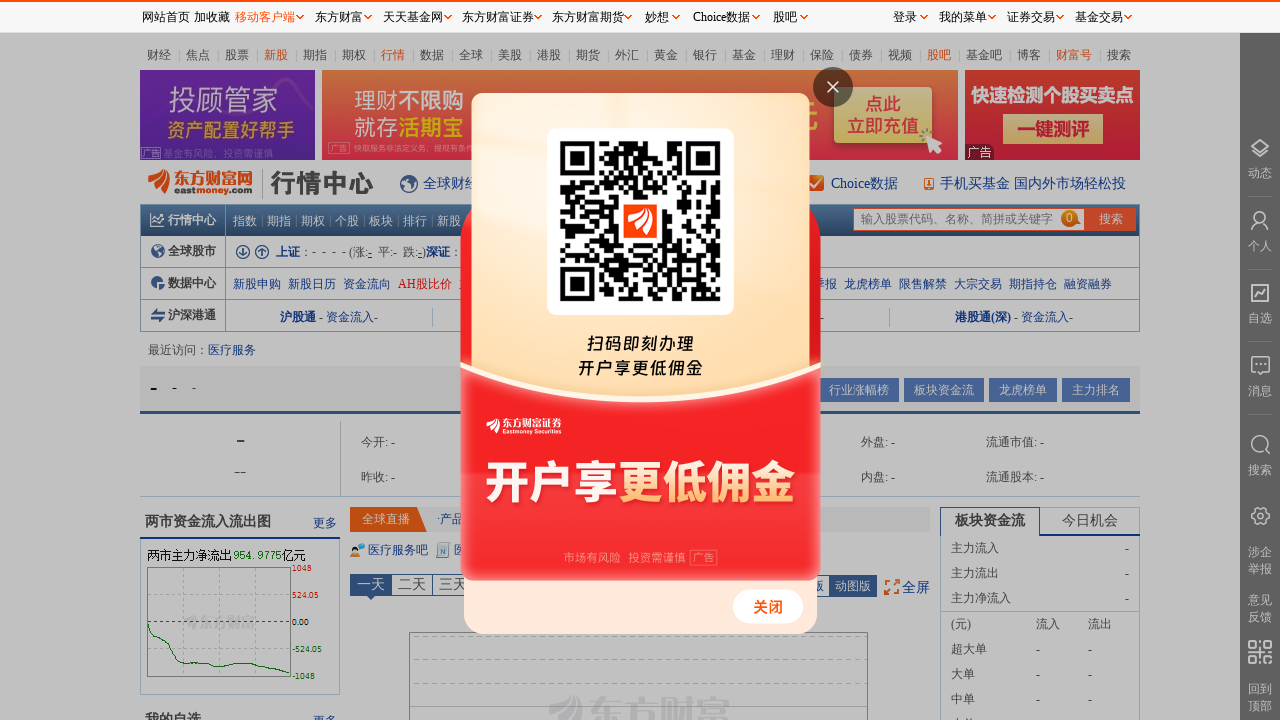

Waited for brief_info section to load
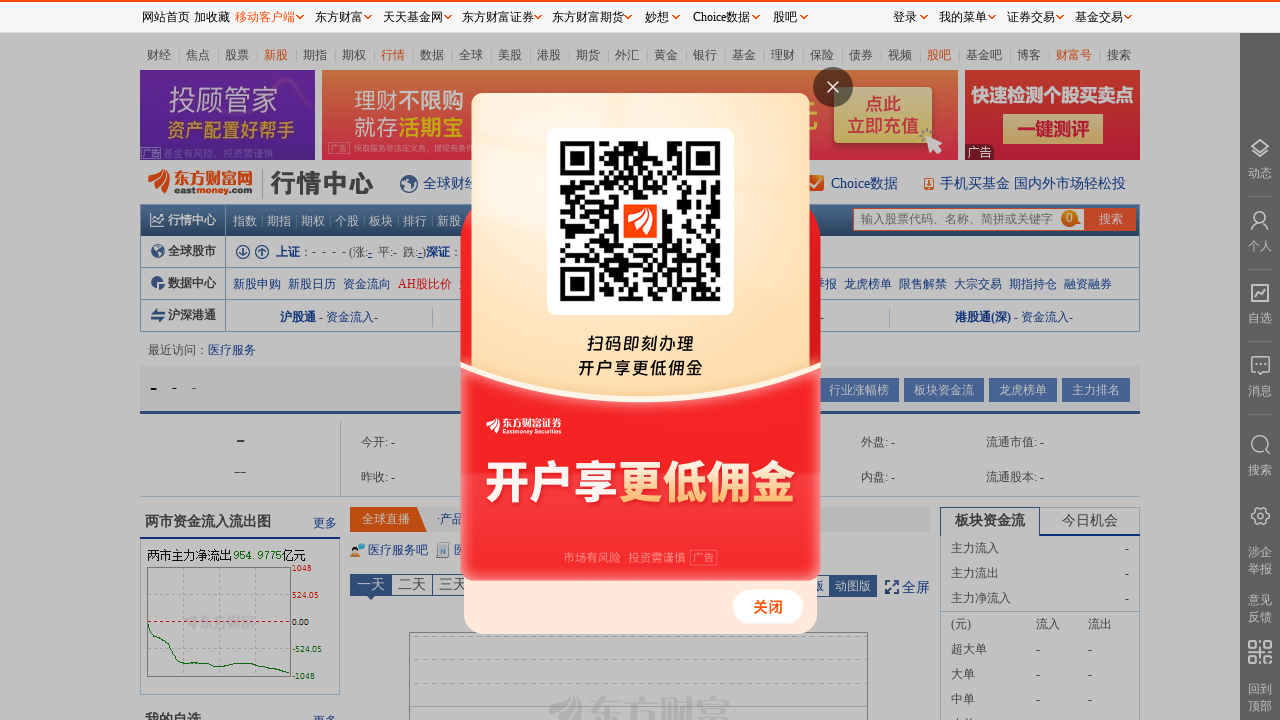

Waited for list items within brief_info to appear
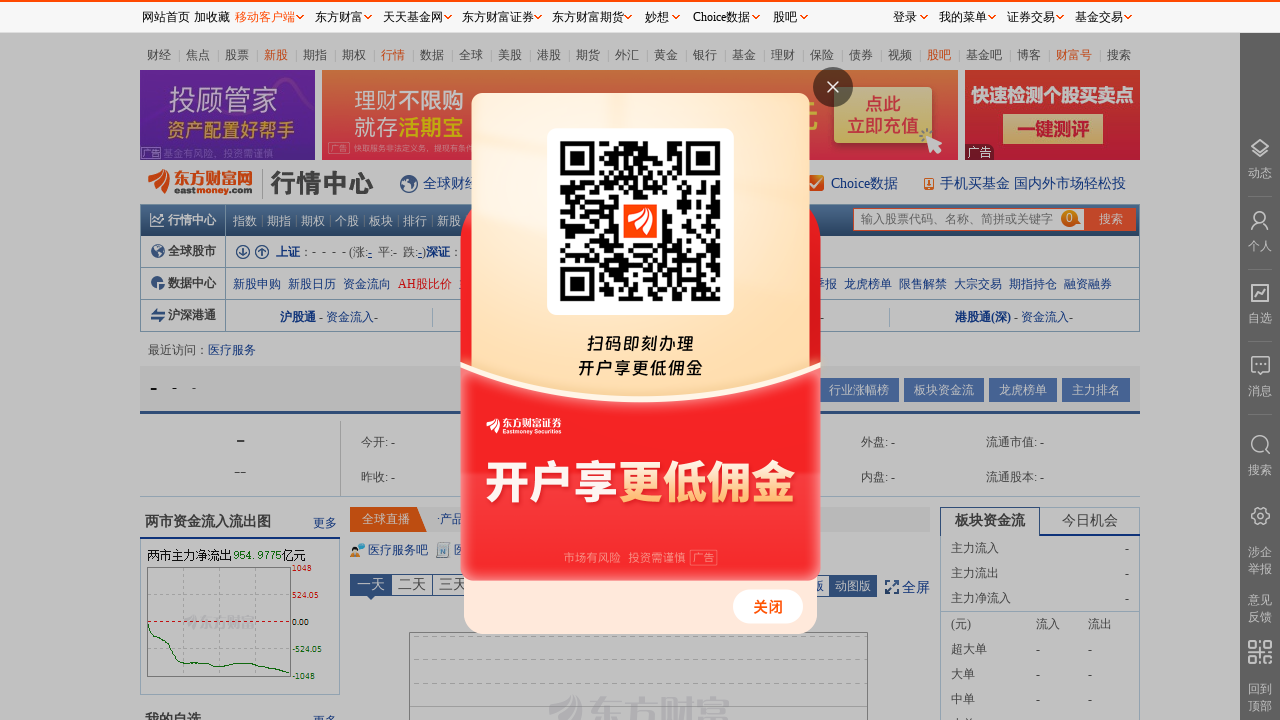

Scrolled to bottom of page to trigger lazy-loaded content
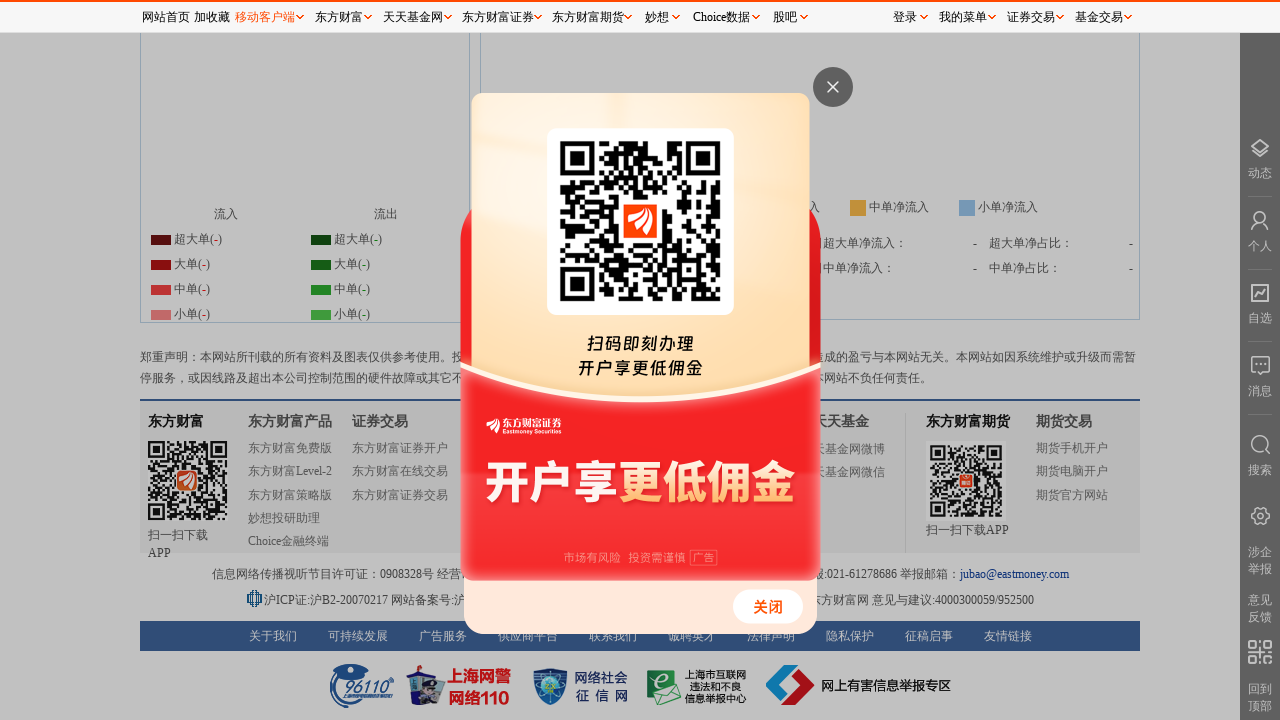

Waited 3 seconds for JavaScript to populate trading data
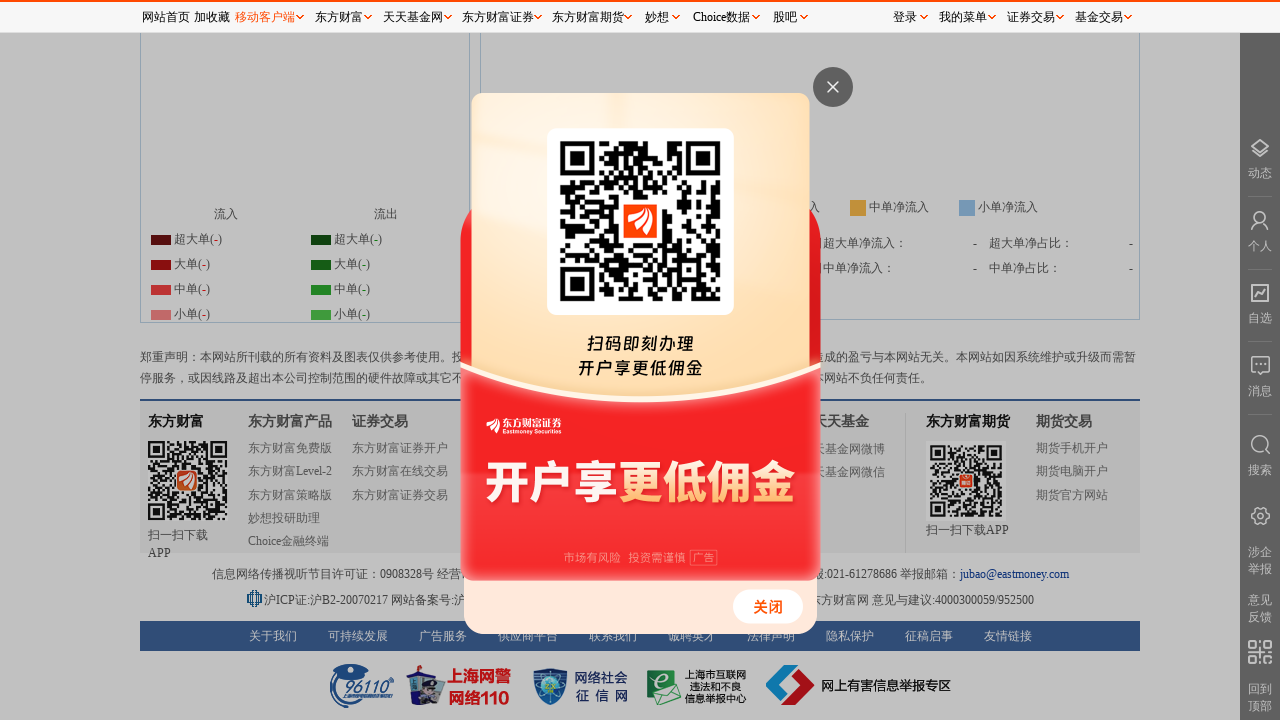

Verified trading info section has loaded with content
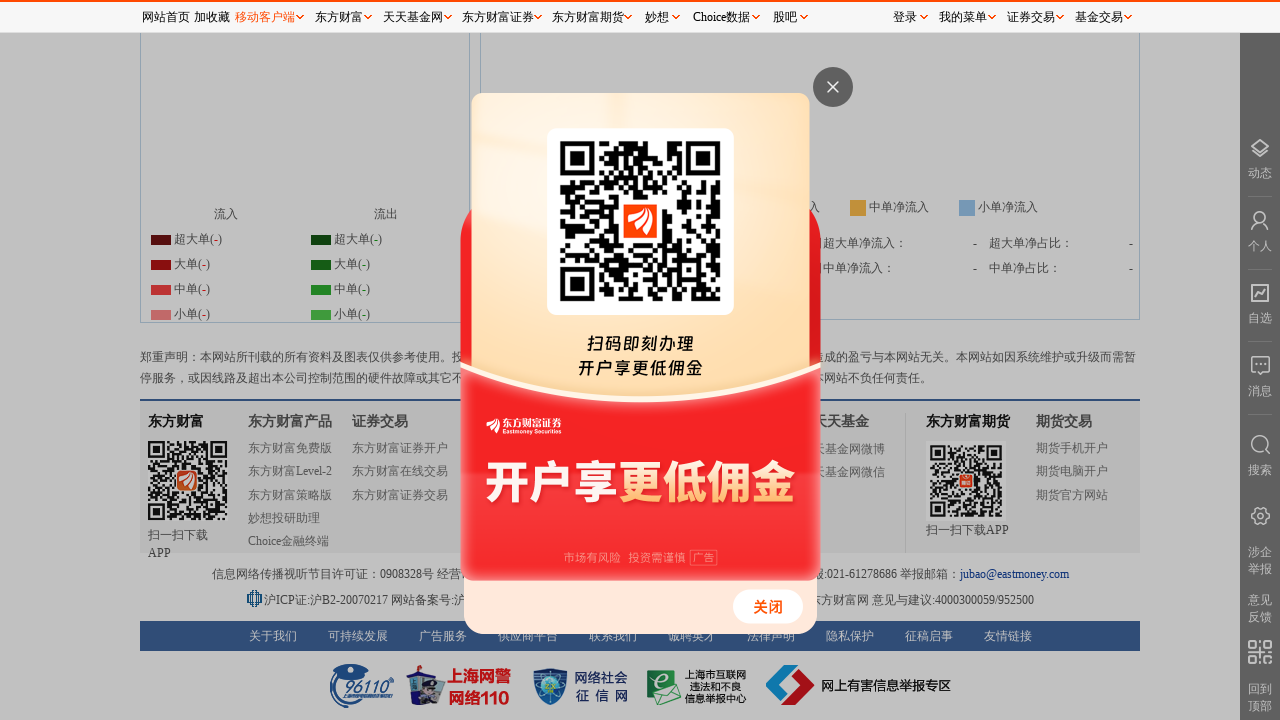

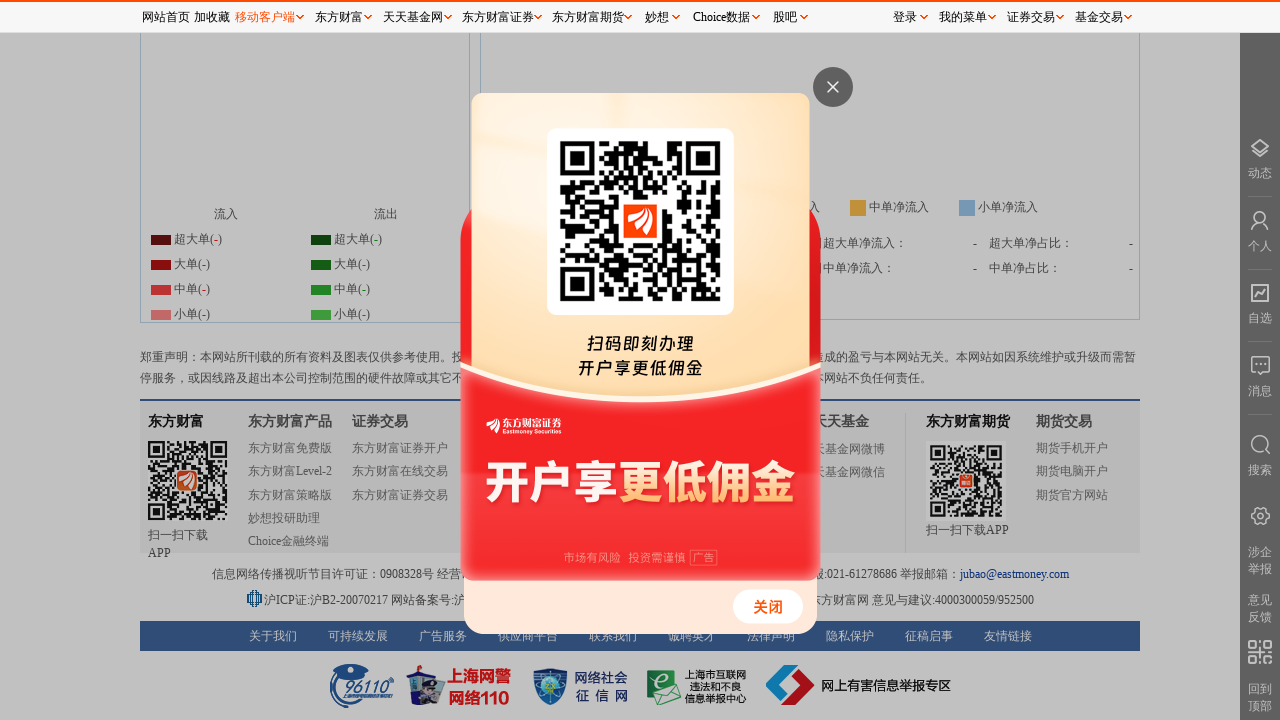